Tests filling a name input field on S7 news website with implicit wait handling

Starting URL: https://news.s7.ru/news?id=13441

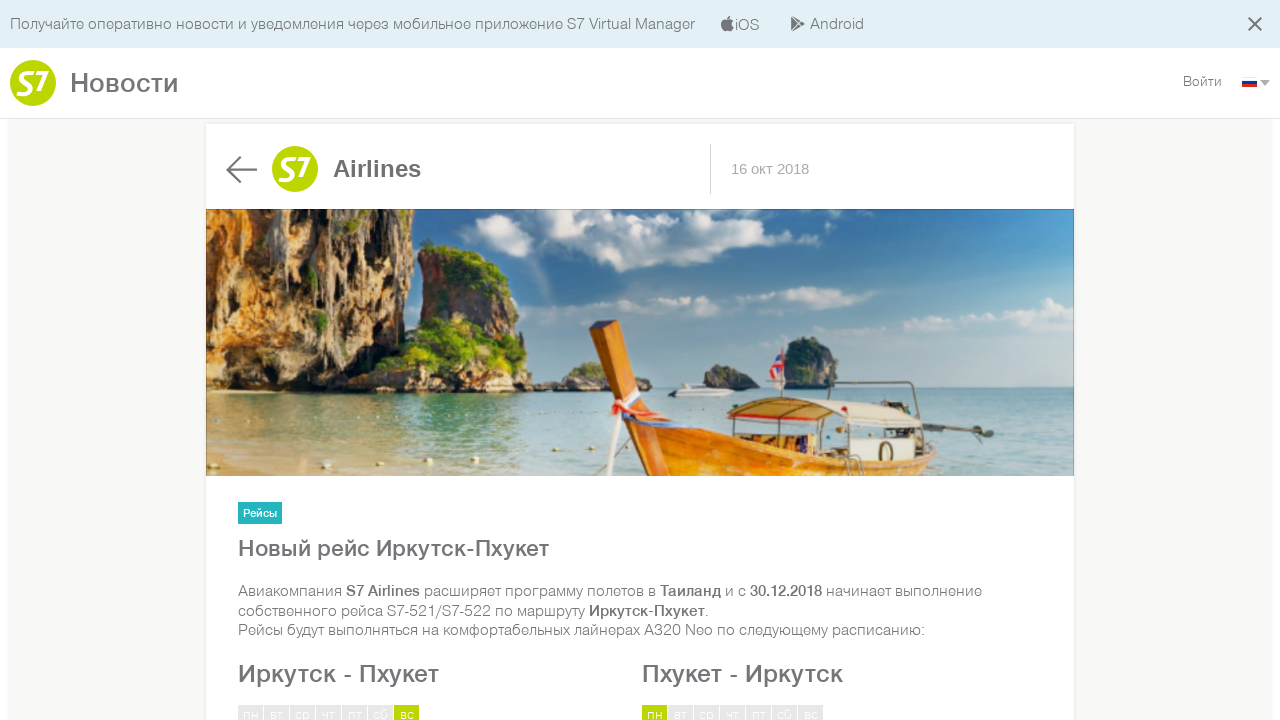

Filled author name input field with 'name' on #author
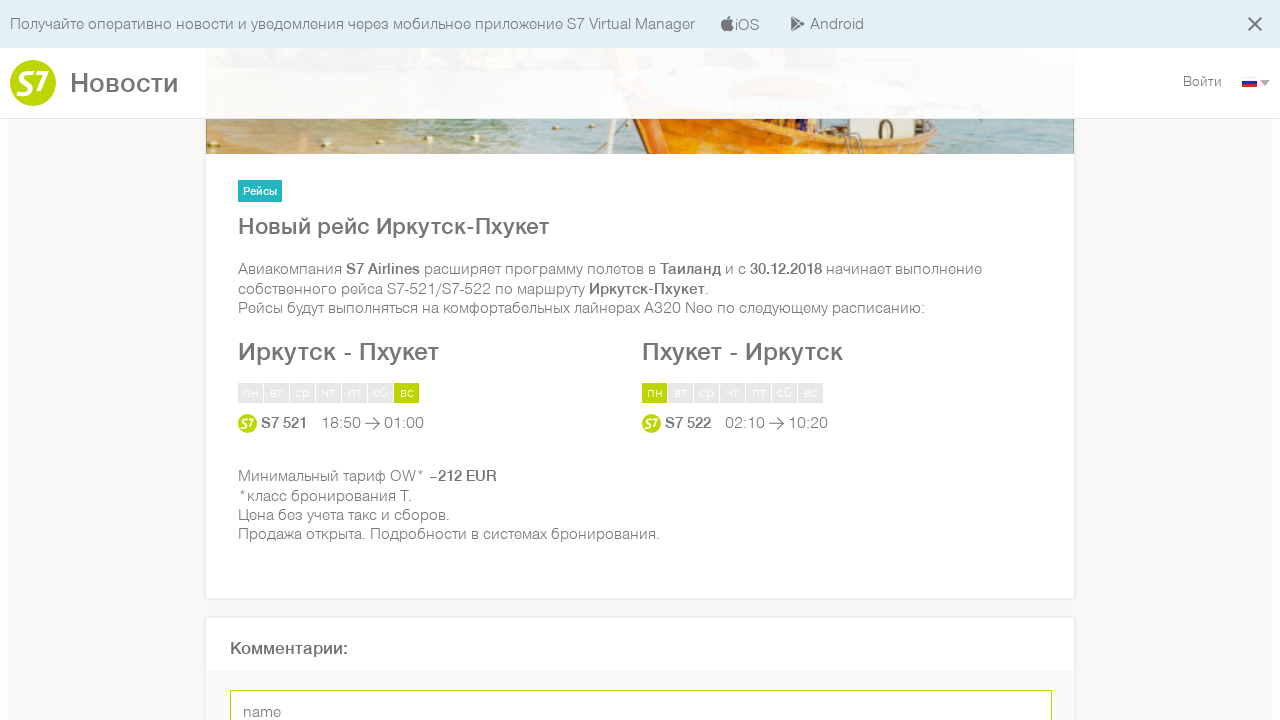

Verified that author name field contains 'name'
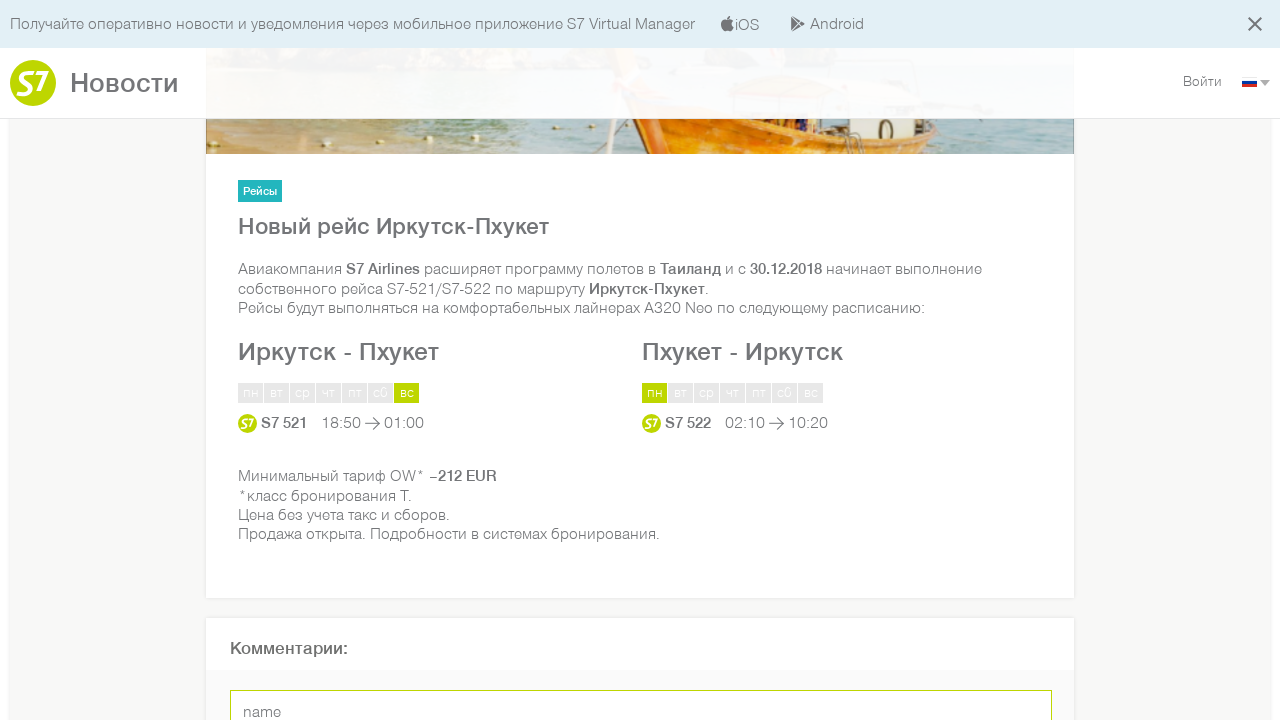

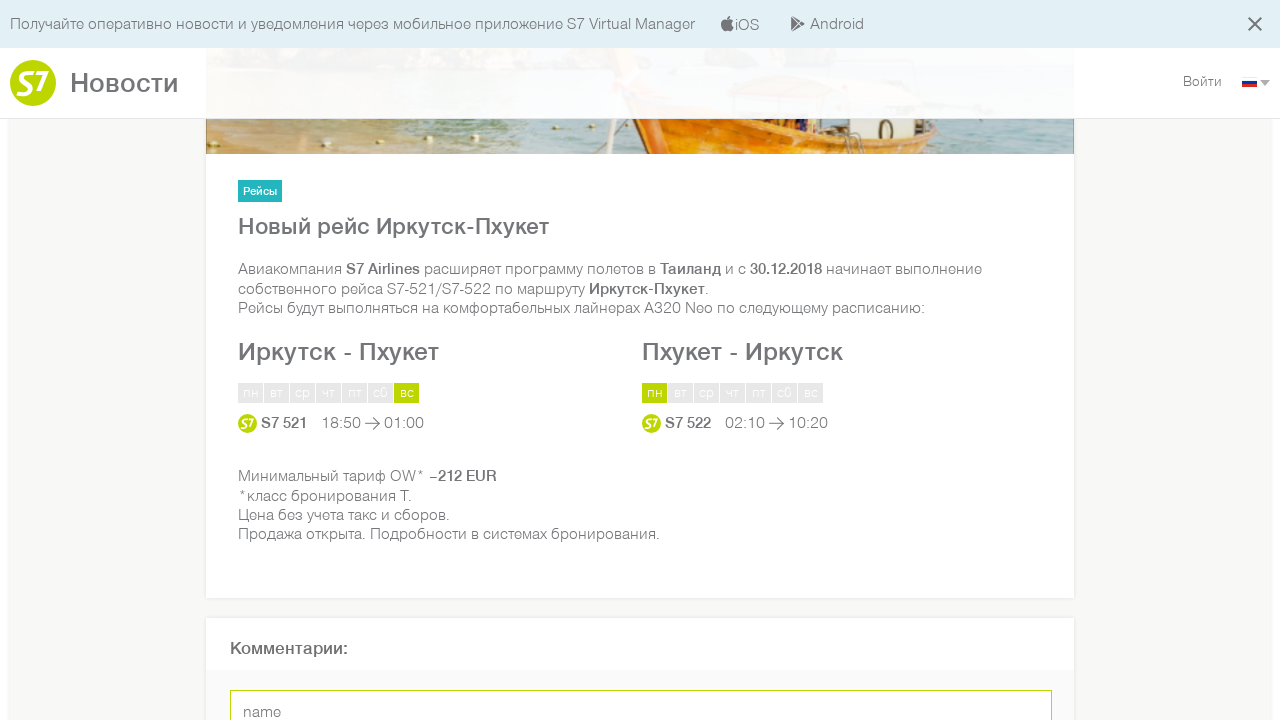